Tests that typing in the city search field displays a suggestion dropdown with matching city names starting with 'K'.

Starting URL: https://bcparks.ca/

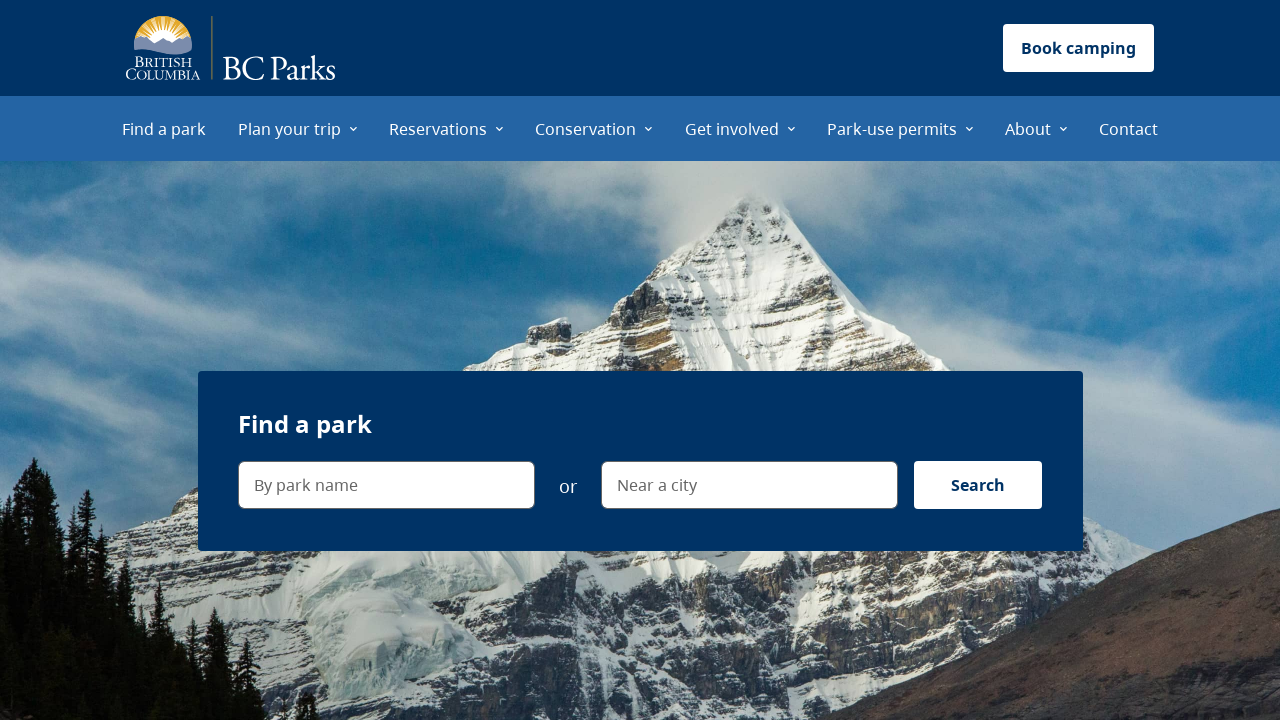

Clicked on 'Find a park' menu item at (164, 128) on internal:role=menuitem[name="Find a park"i]
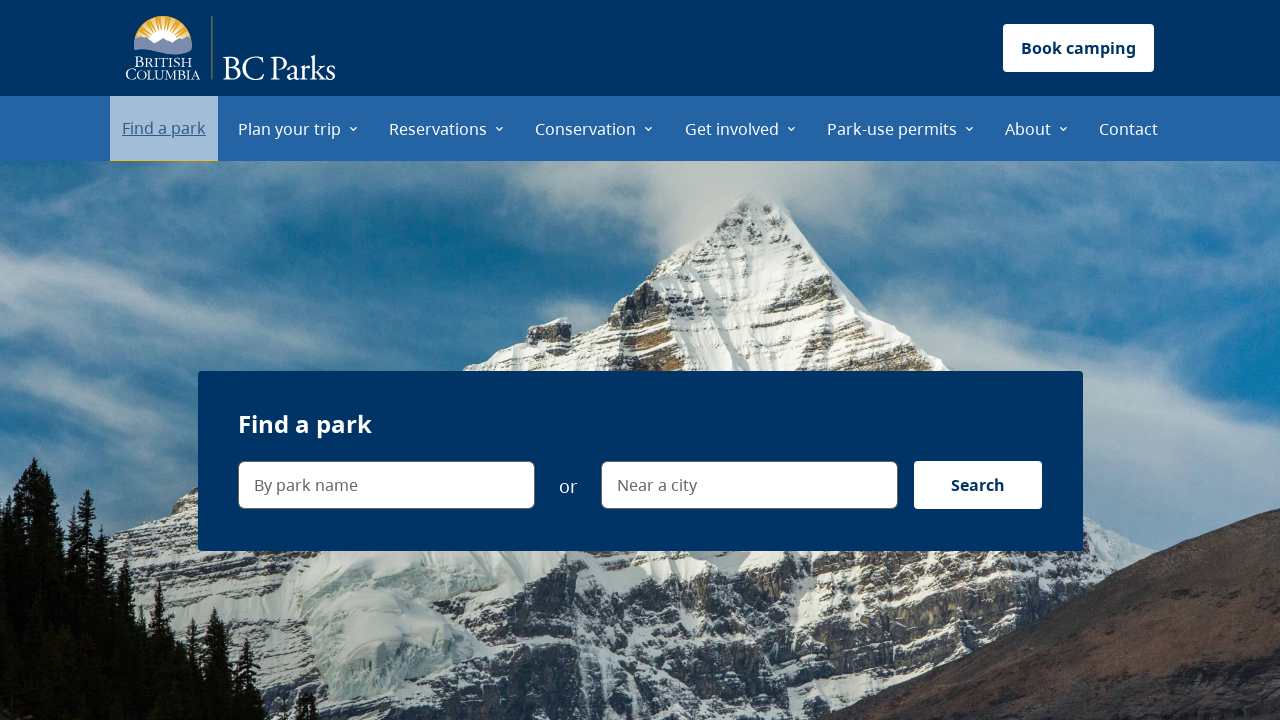

Page loaded and network became idle
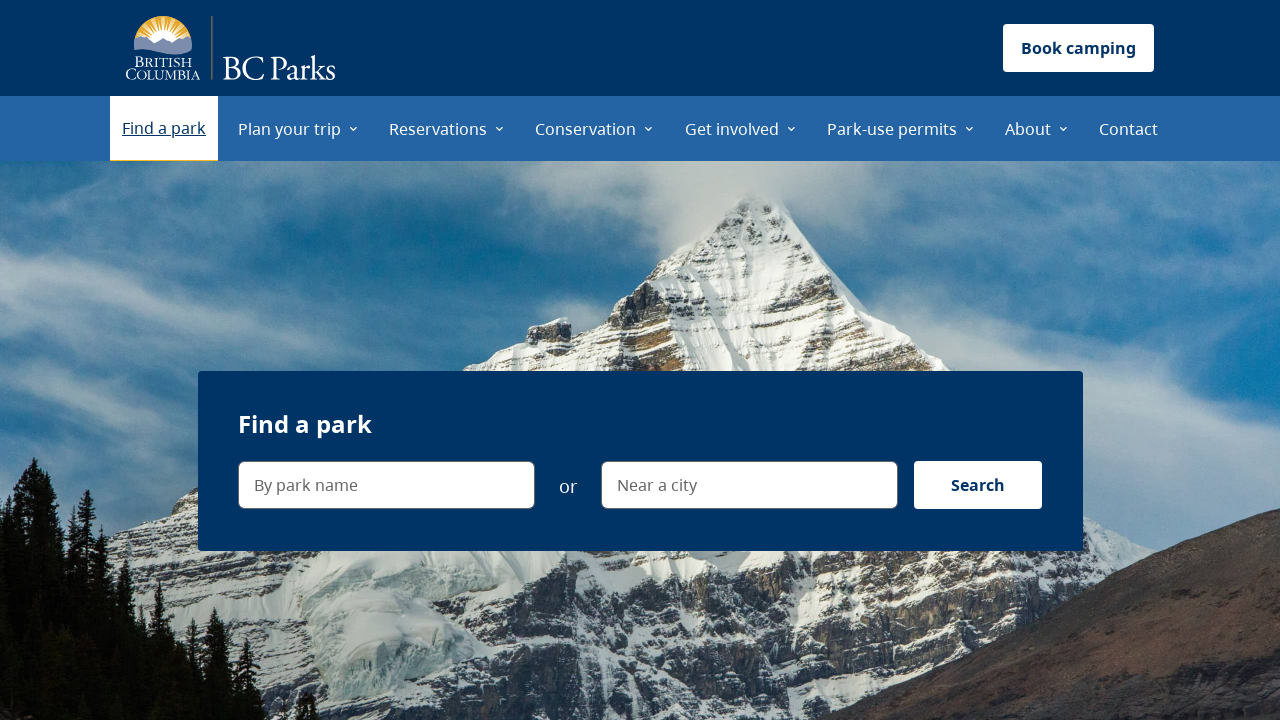

Typed 'K' in the city search field on internal:label="Near a city"i
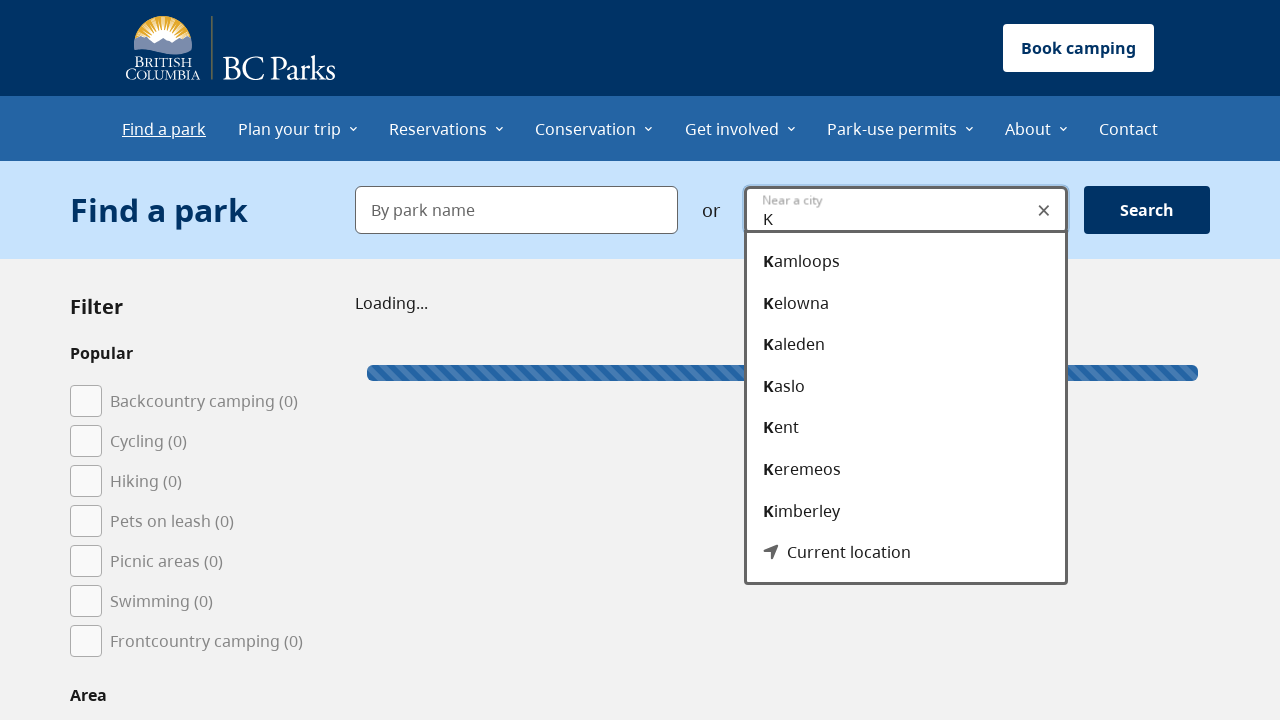

Suggestion dropdown appeared with city options starting with 'K'
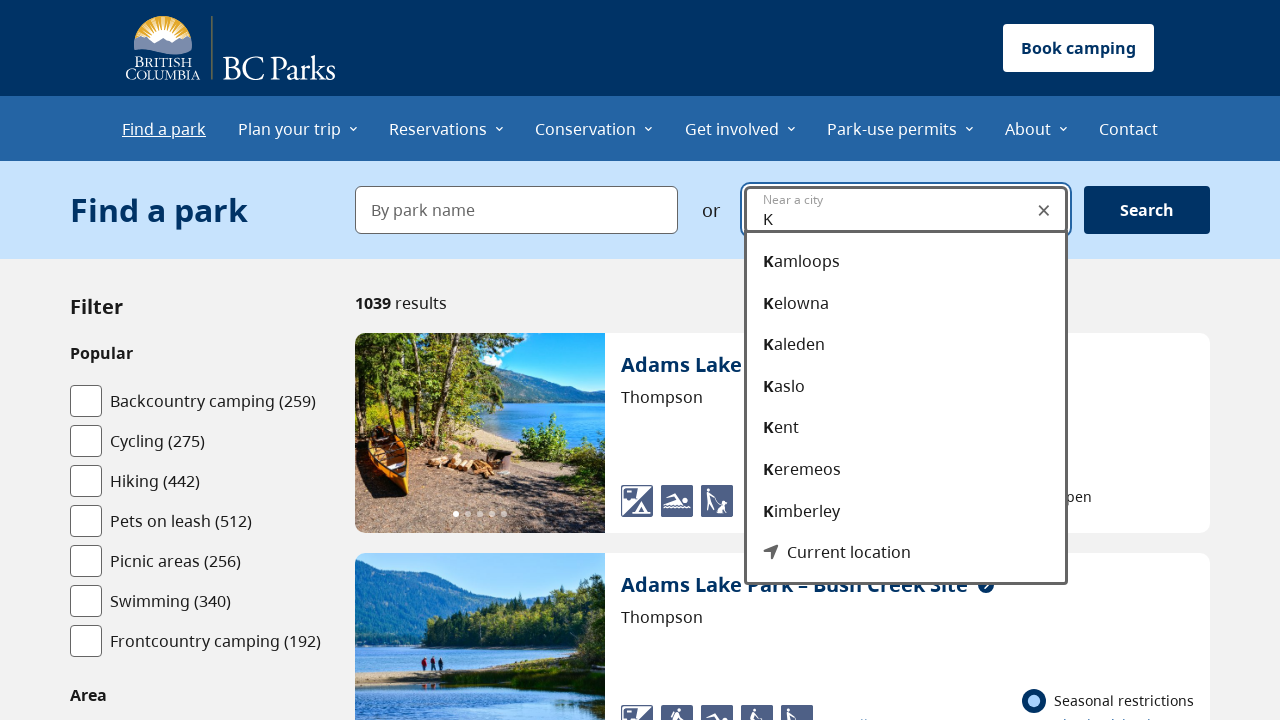

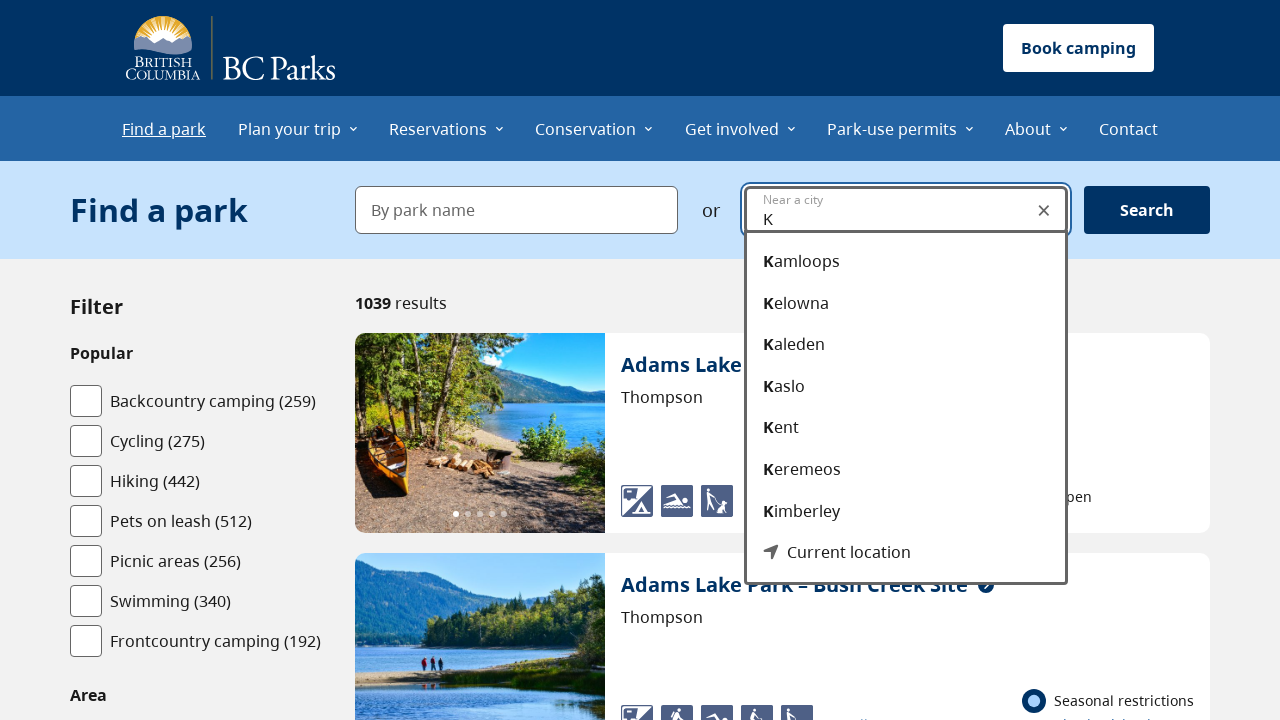